Tests different types of alerts on a demo page by triggering simple, confirm, and sweet alerts and interacting with them

Starting URL: https://www.leafground.com/alert.xhtml

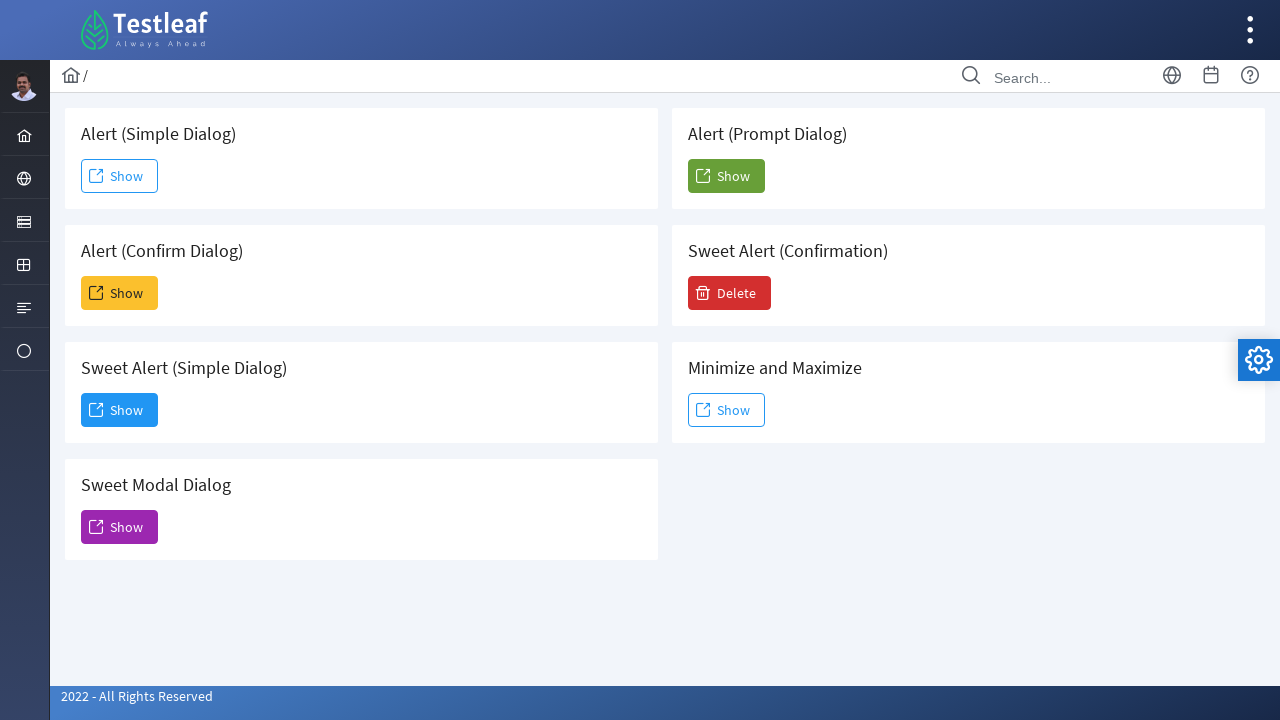

Clicked 'Show' button to trigger simple alert at (120, 176) on xpath=//span[text()='Show']
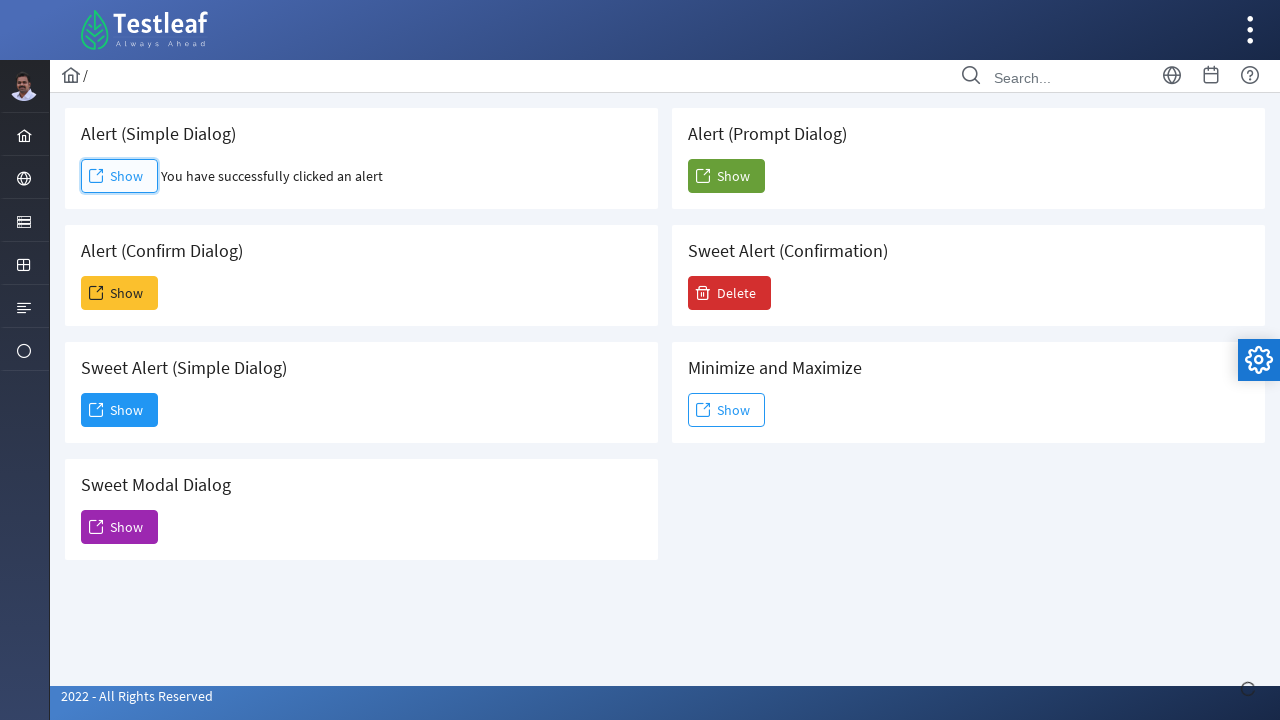

Set up dialog handler to accept simple alert
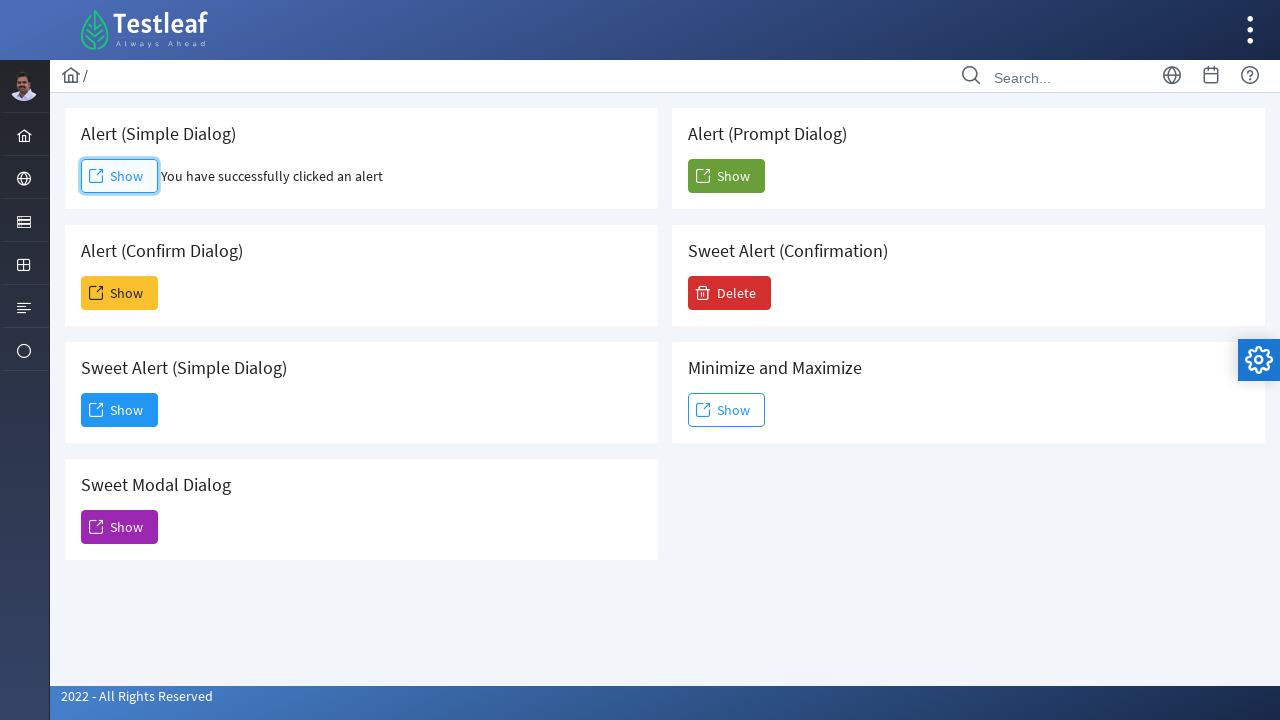

Waited 2 seconds for simple alert to process
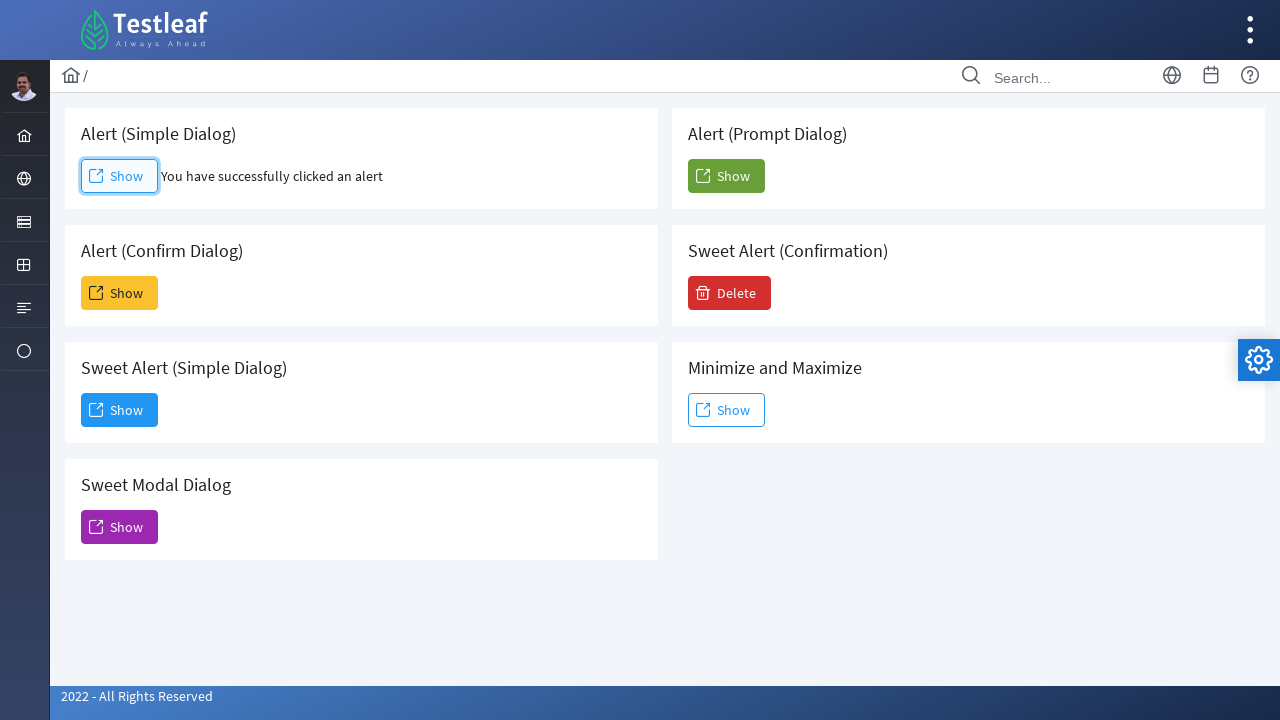

Retrieved simple alert result text: You have successfully clicked an alert
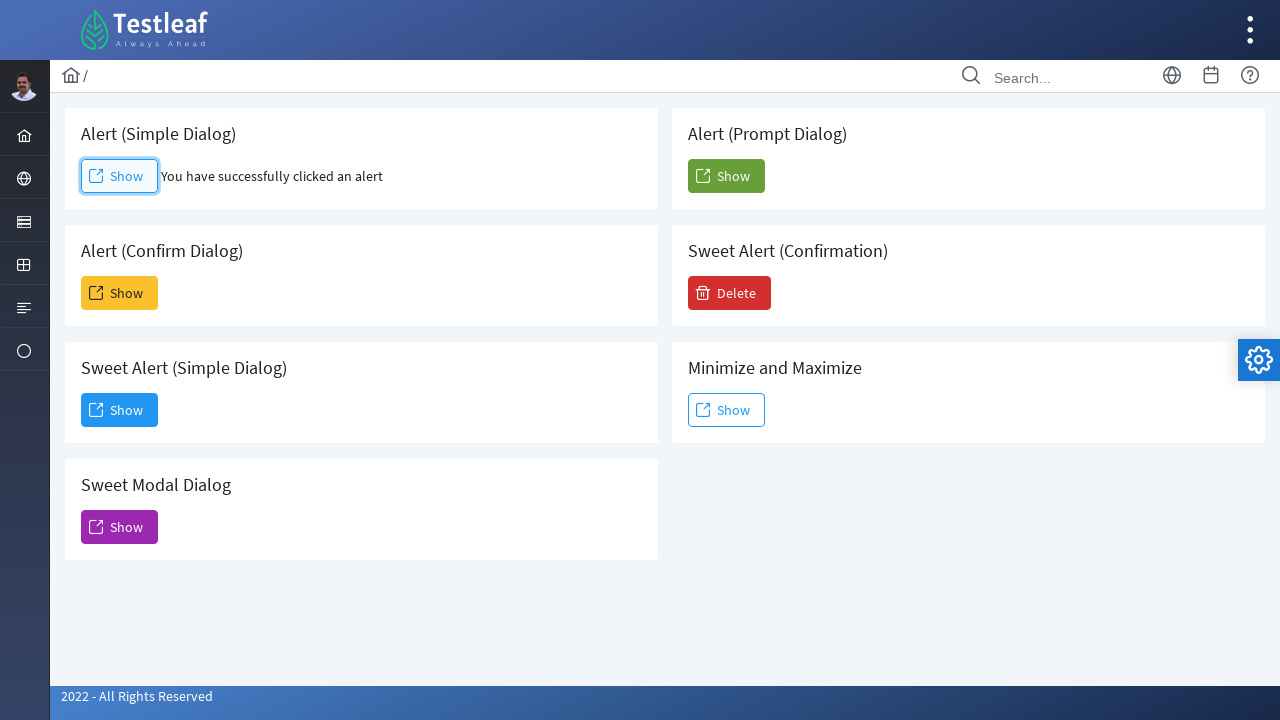

Waited 3 seconds before next alert test
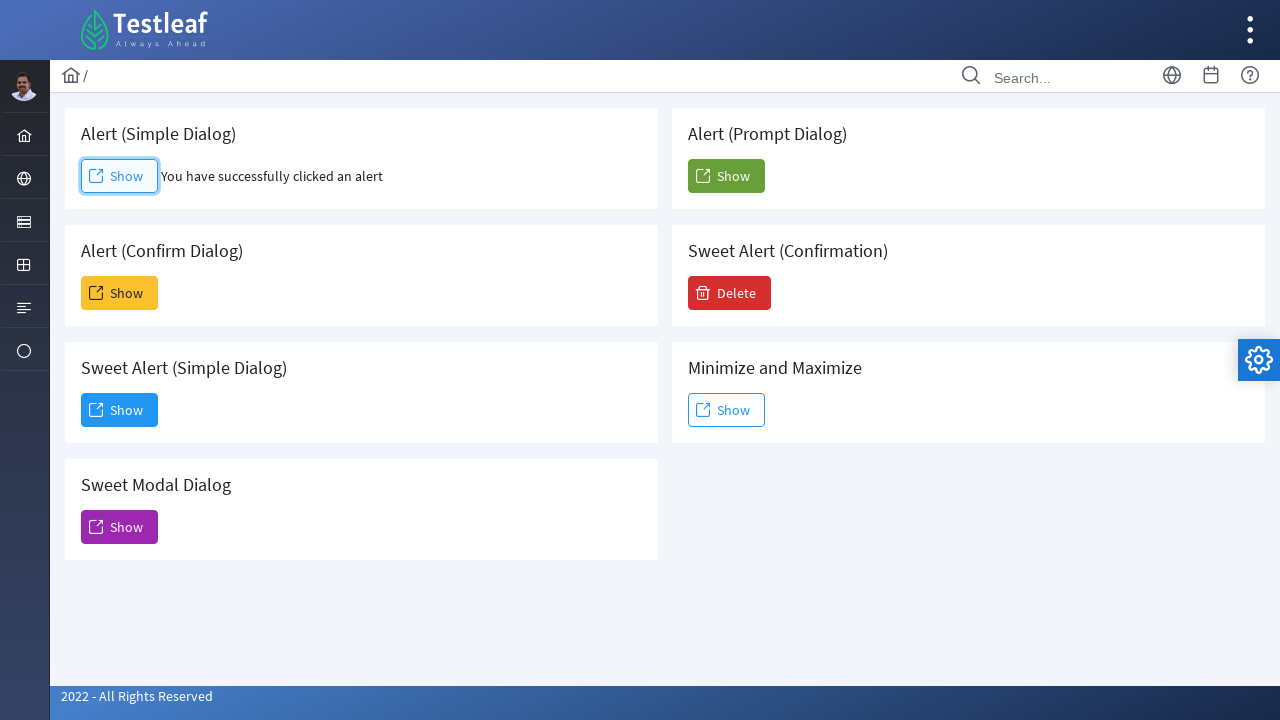

Clicked 'Show' button to trigger confirm alert at (120, 293) on xpath=(//span[text()='Show'])[2]
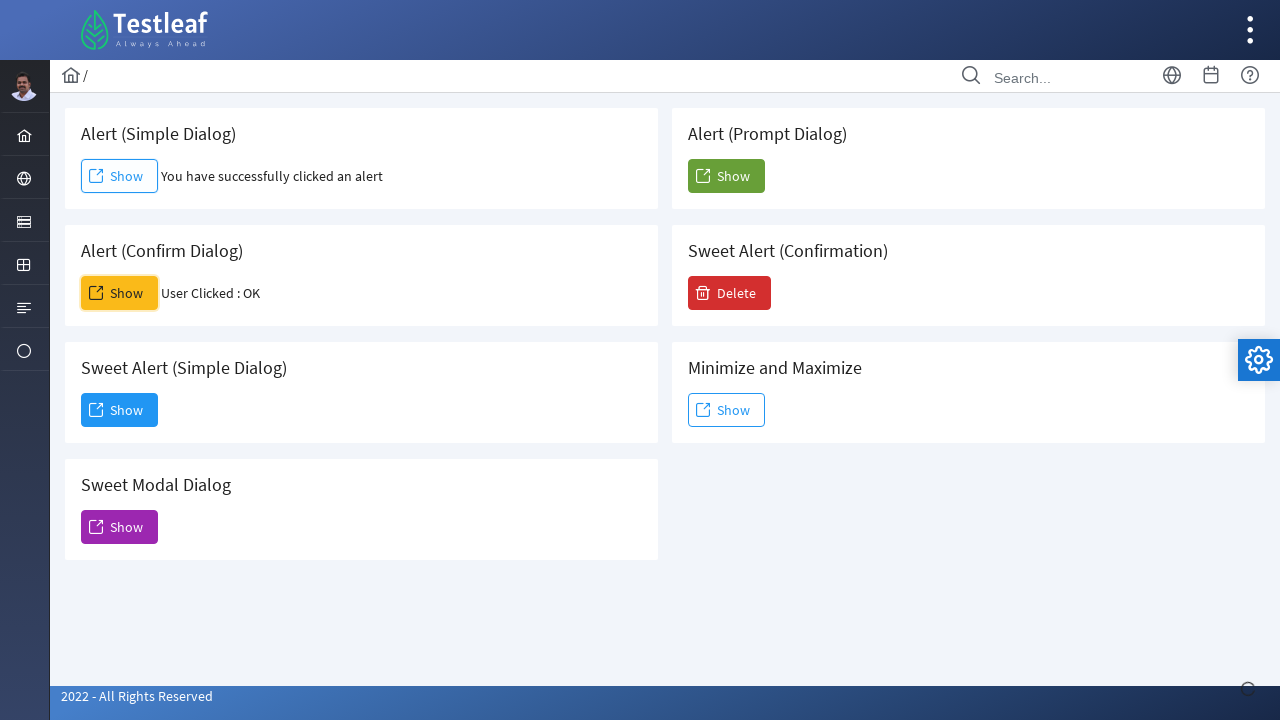

Set up dialog handler to dismiss confirm alert
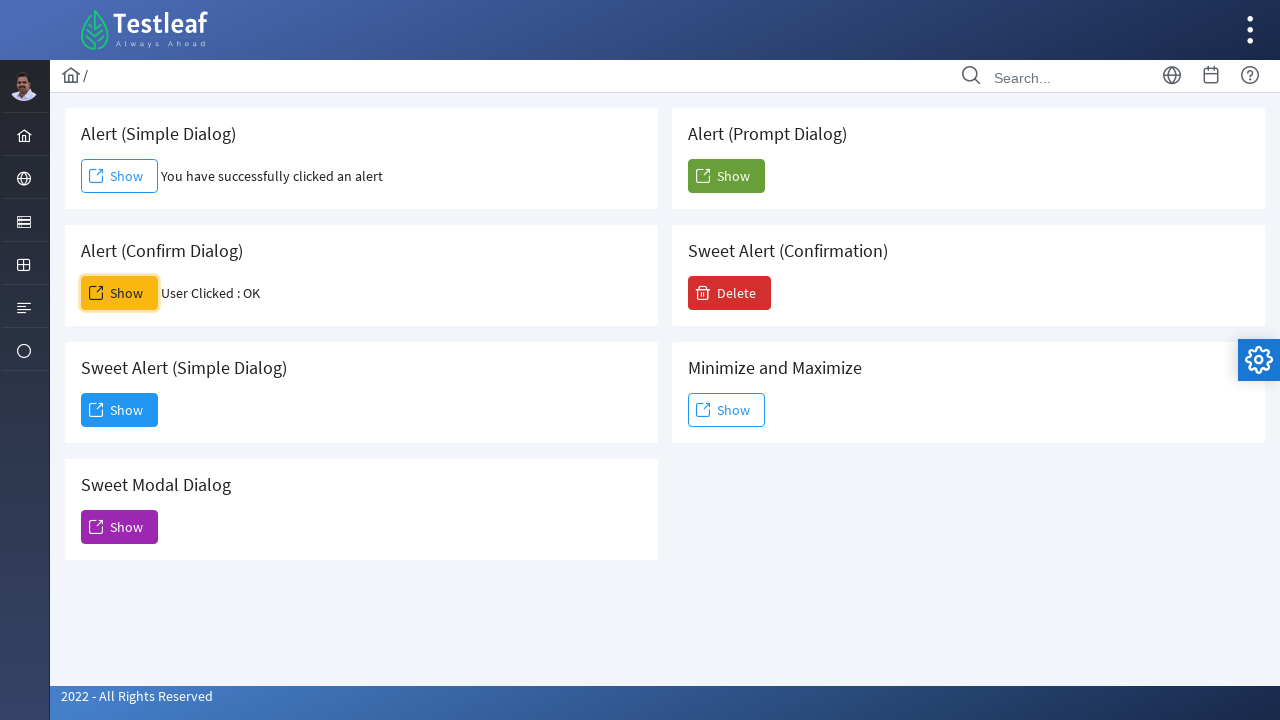

Waited 3 seconds for confirm alert to process
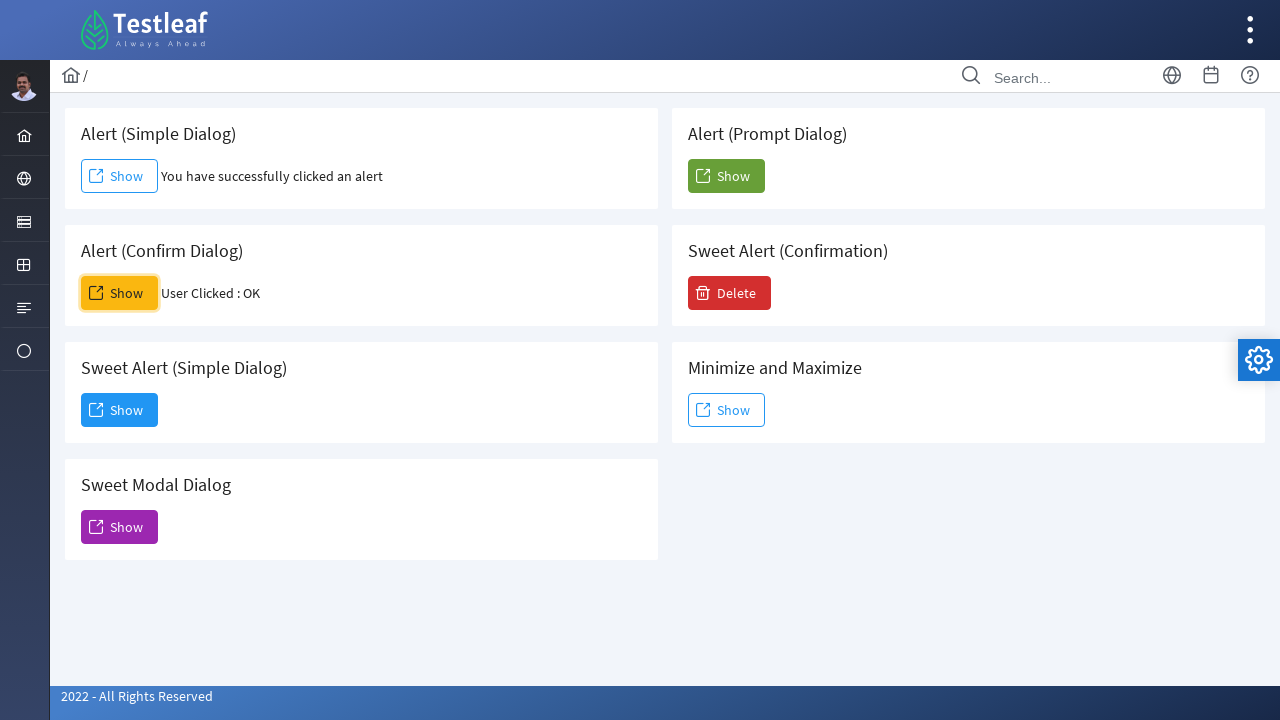

Retrieved confirm alert result text: User Clicked : OK
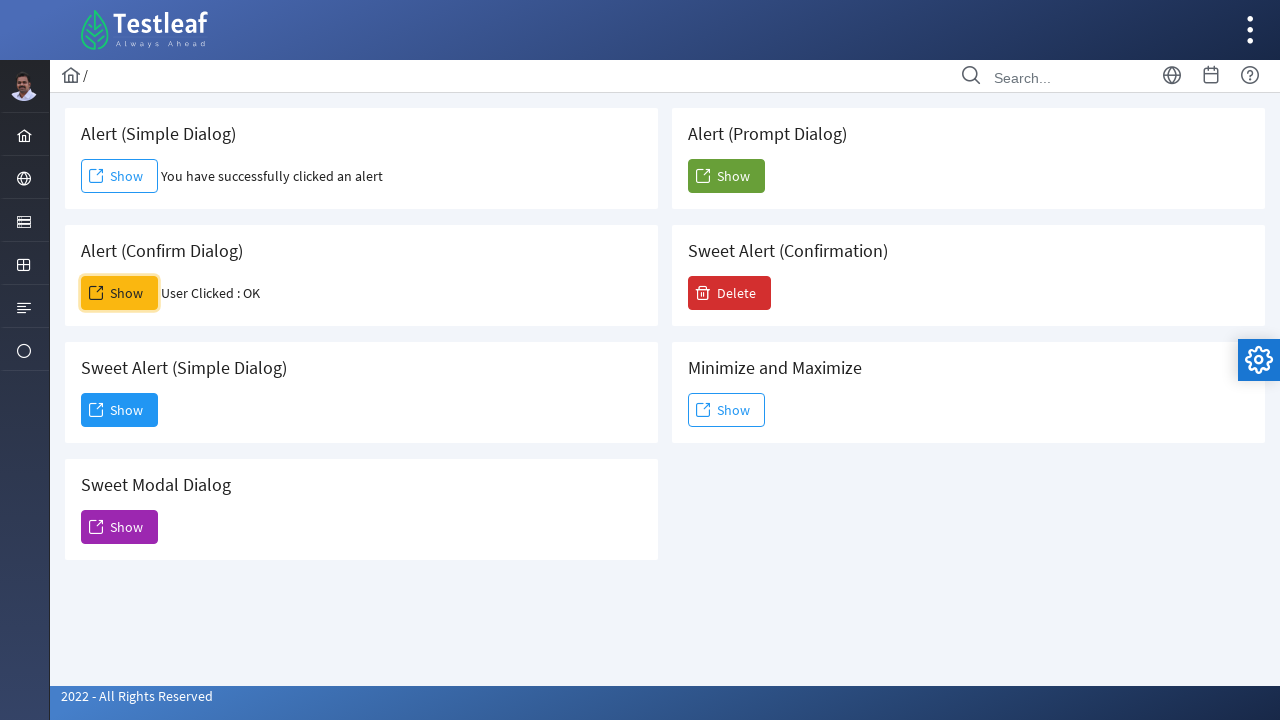

Clicked 'Show' button to trigger sweet alert at (120, 410) on xpath=(//span[text()='Show'])[3]
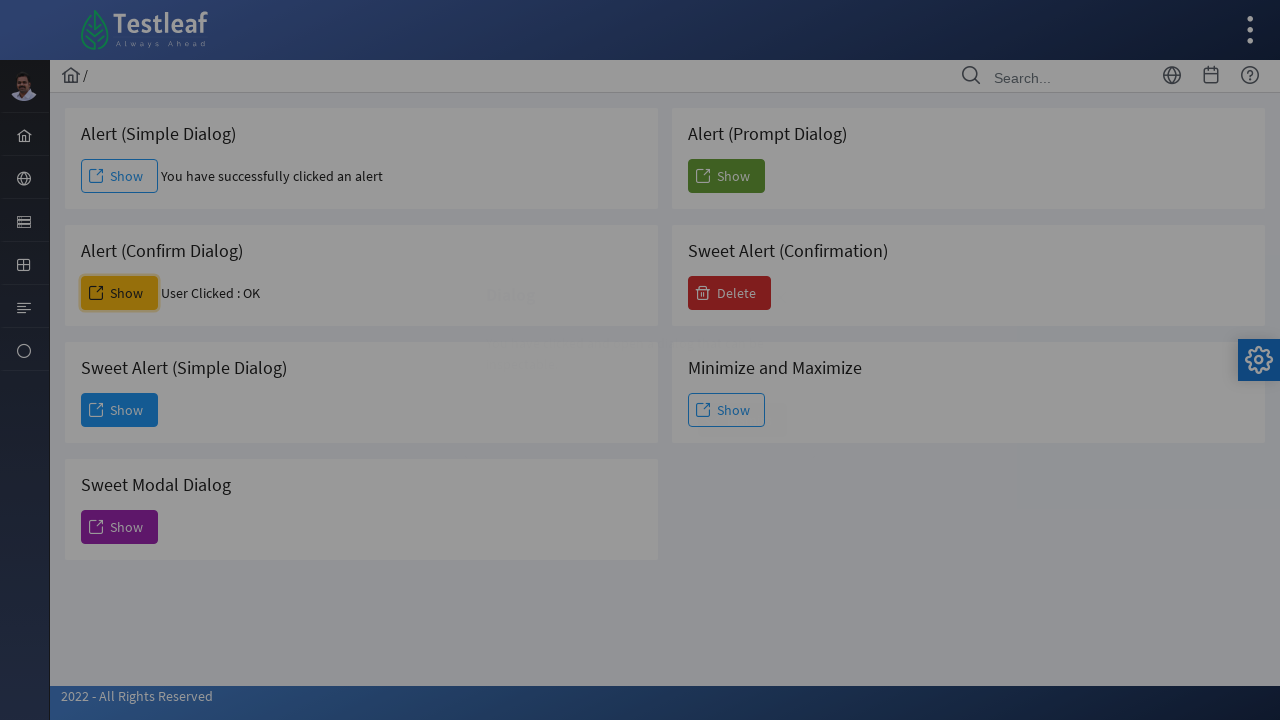

Waited 2 seconds for sweet alert to appear
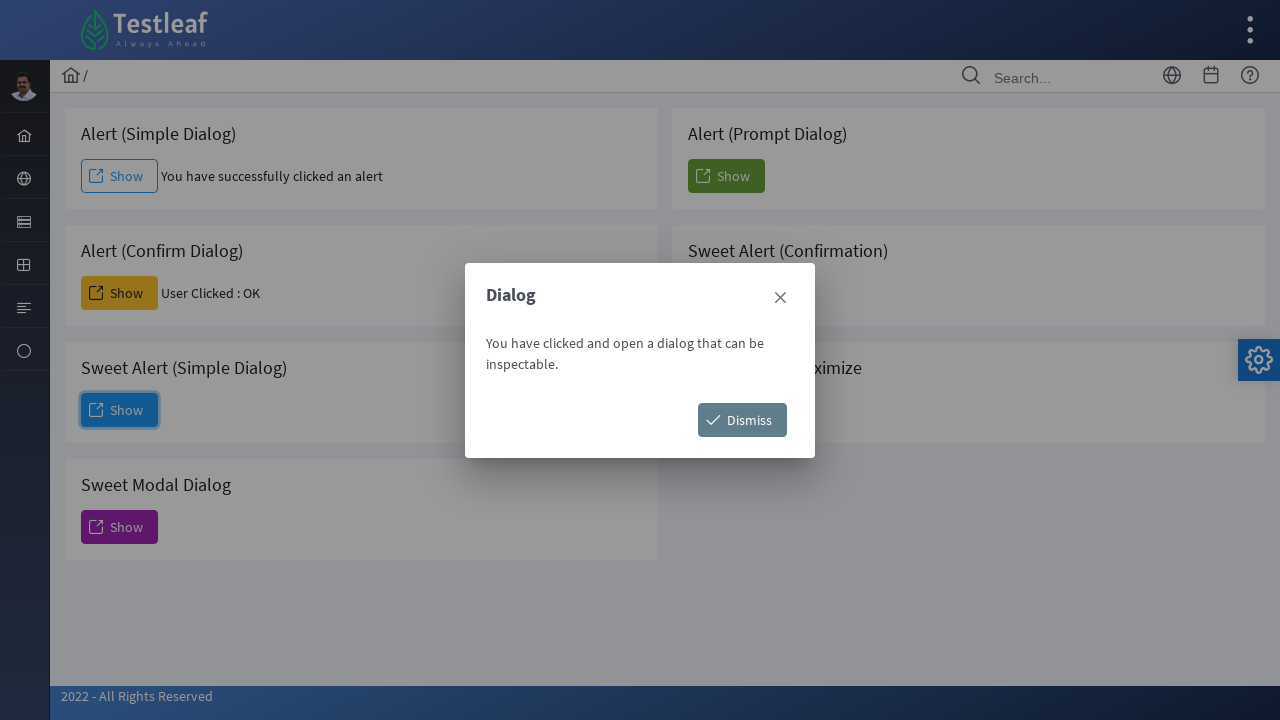

Clicked X button to close sweet alert at (780, 298) on xpath=//span[@class='ui-icon ui-icon-closethick']
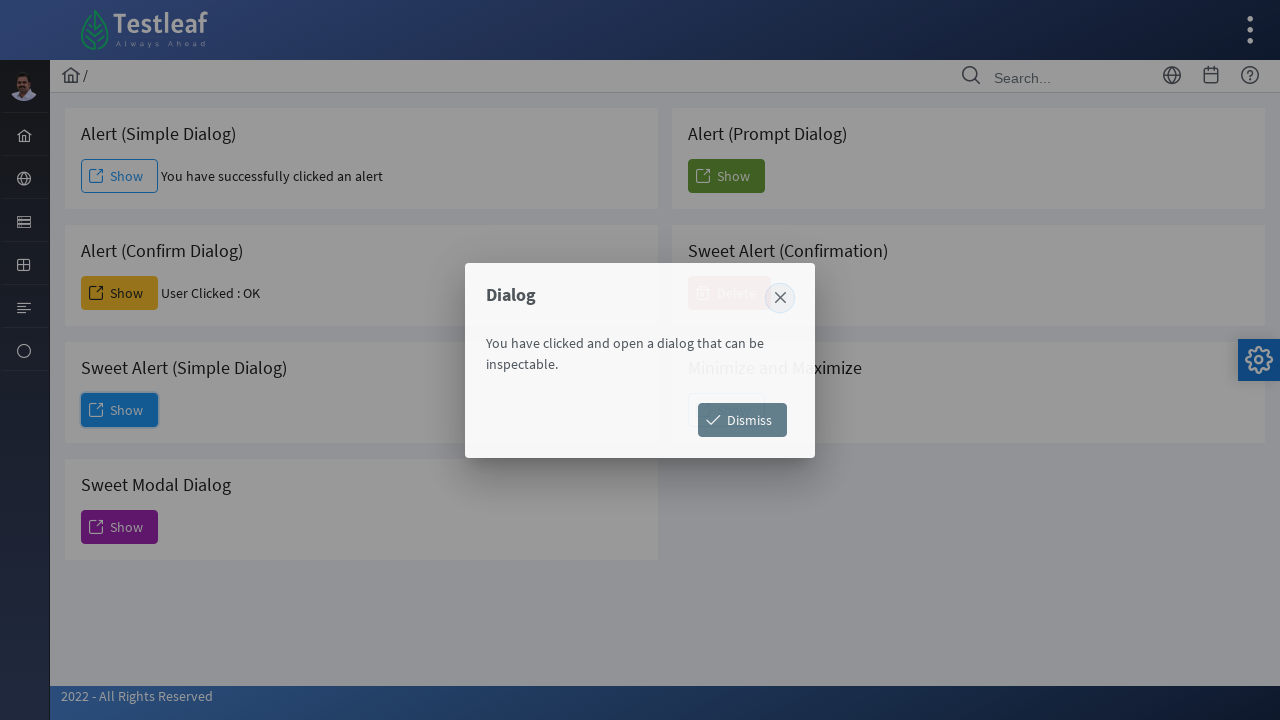

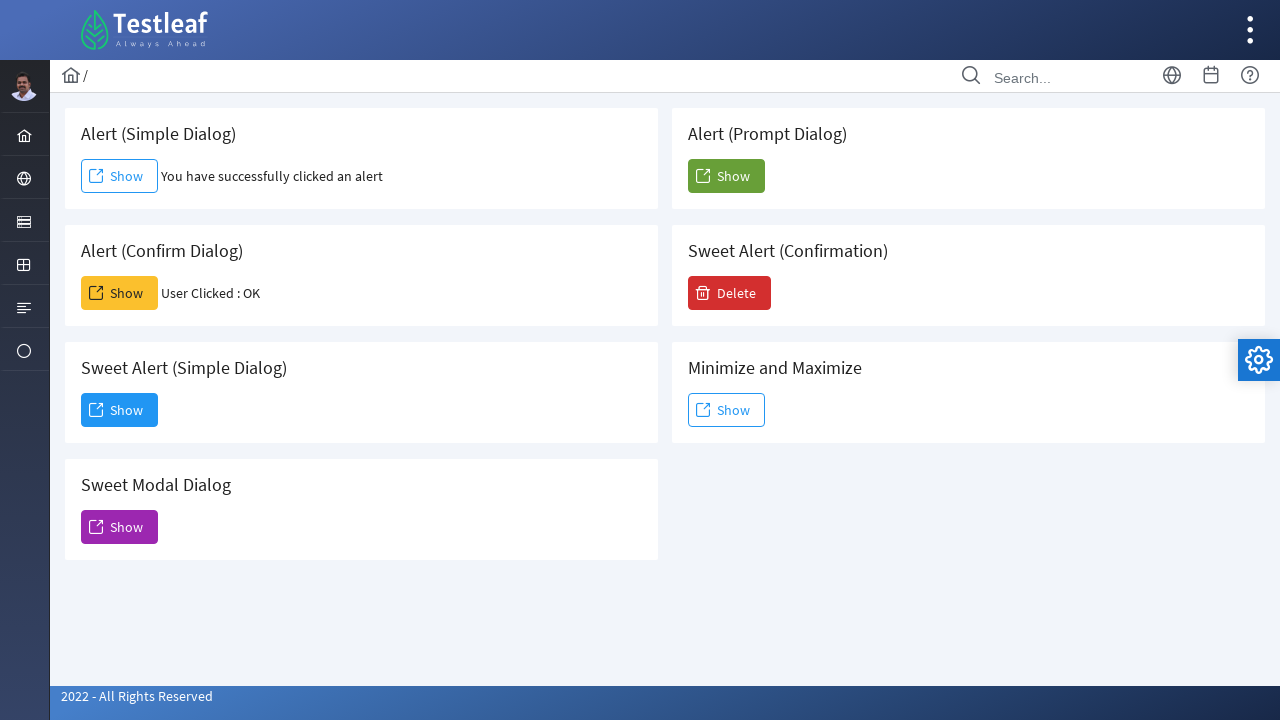